Tests that entering a very large number is capped at the maximum limit of 99999999

Starting URL: https://docs.webforj.com/webforj/flexcontainerbuilder?

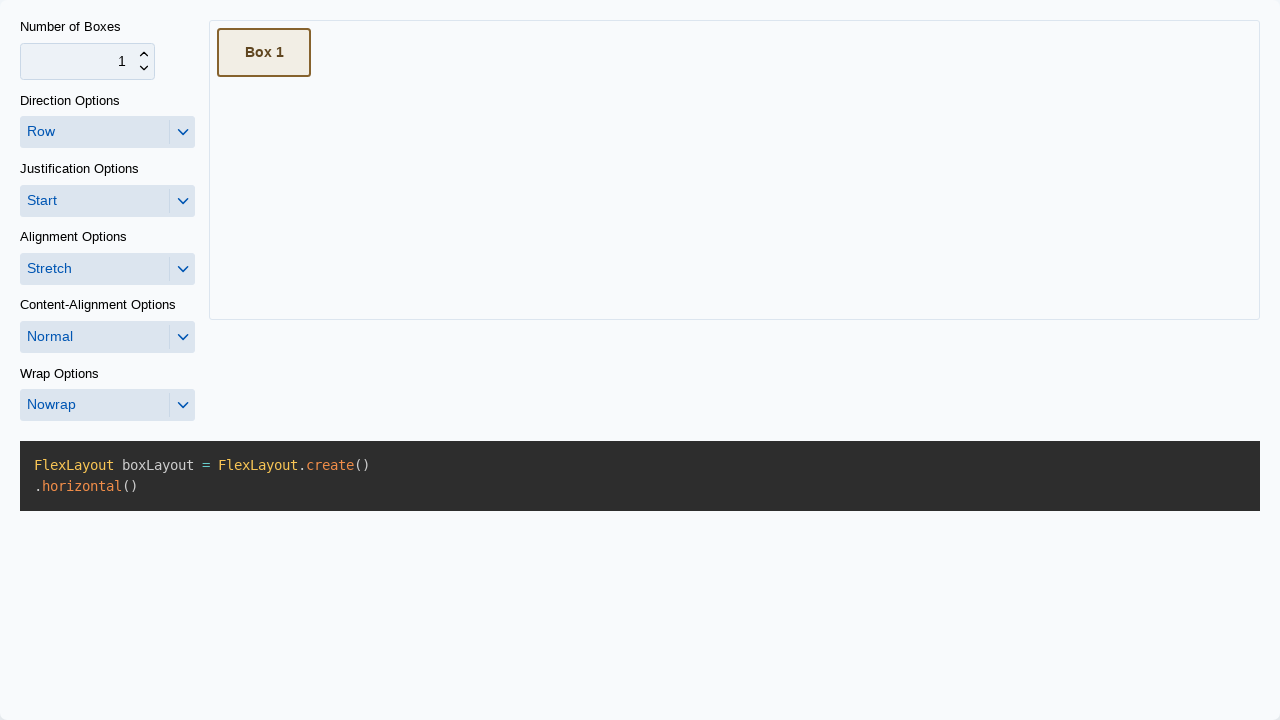

Located the first input field
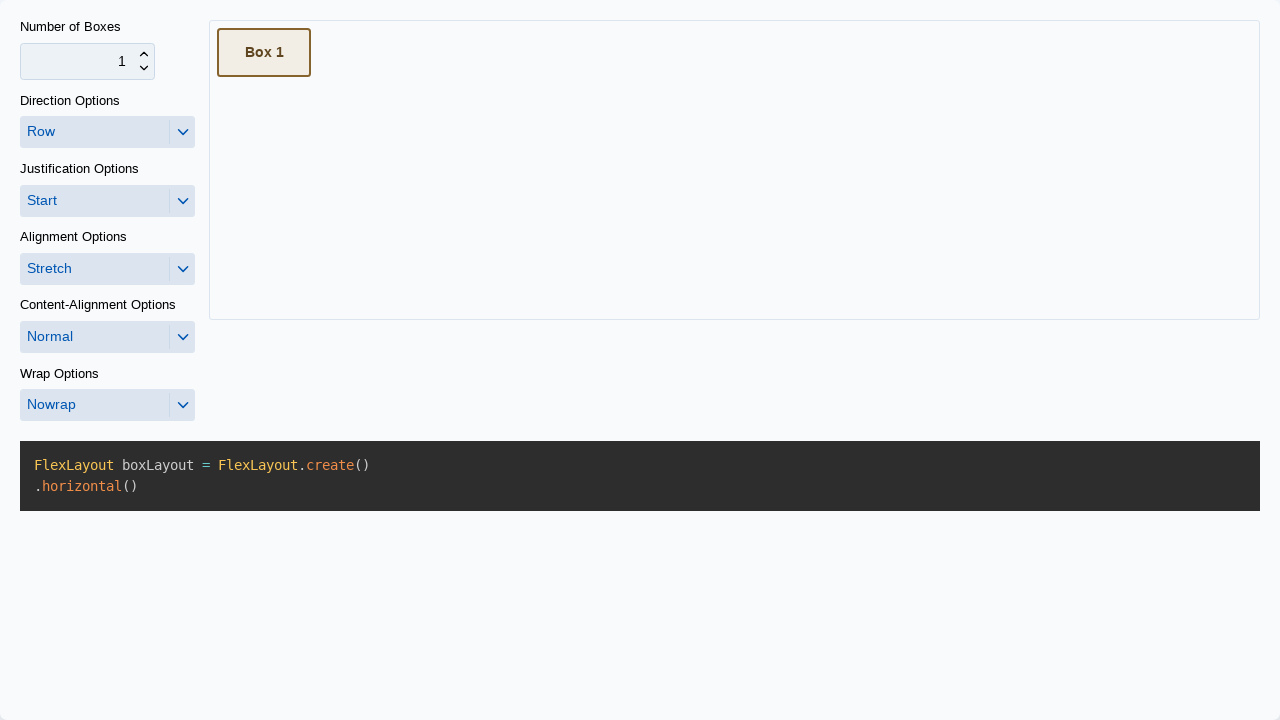

Triple-clicked input field to select all text at (77, 61) on input >> nth=0
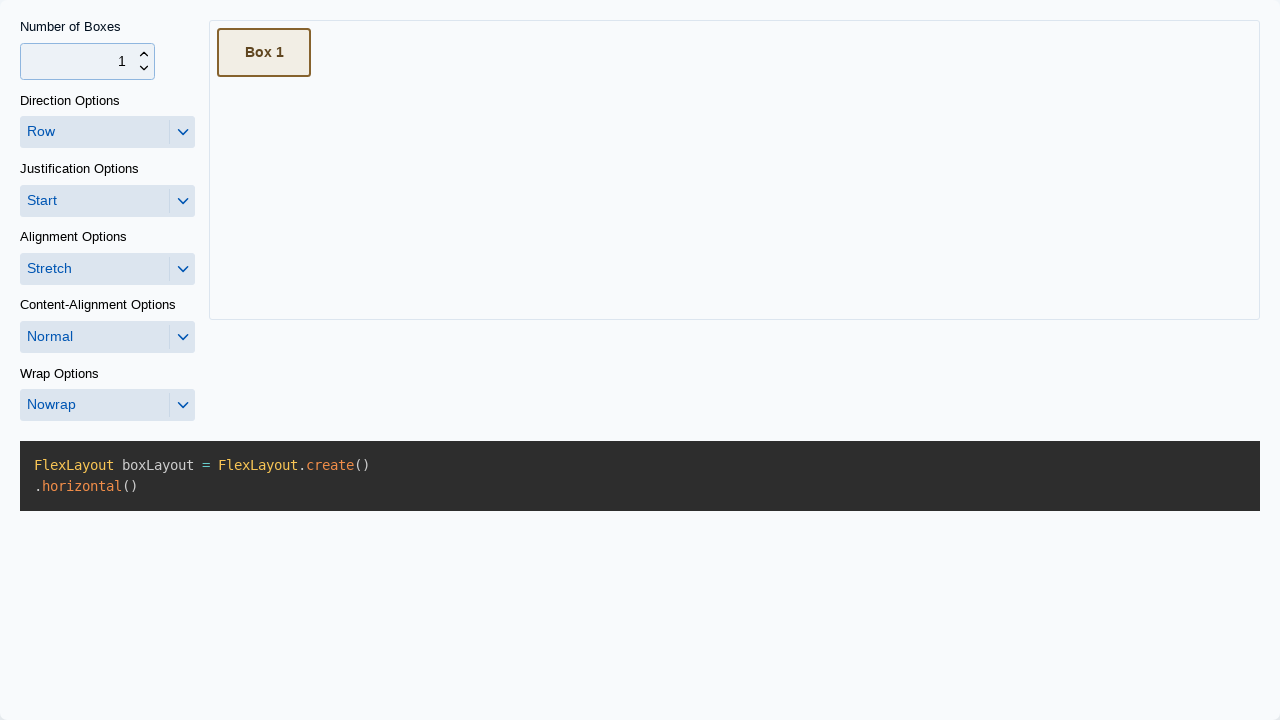

Pressed Backspace to clear the input field
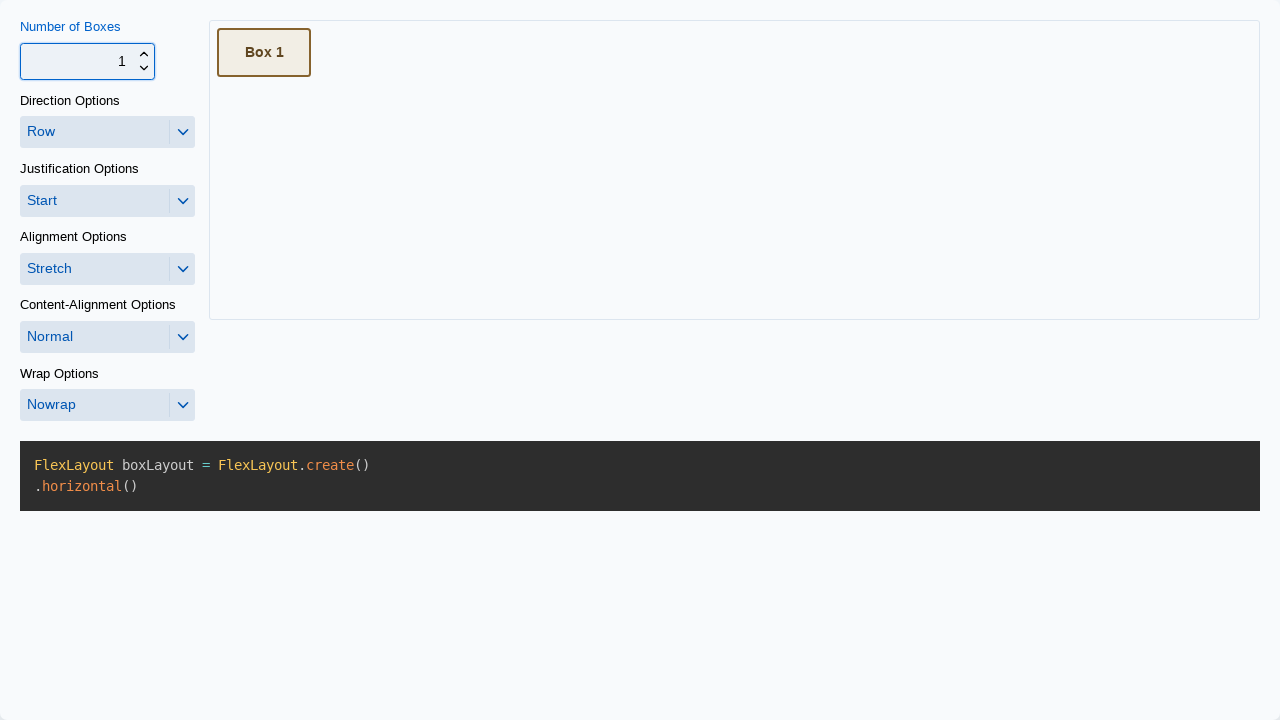

Typed very large number 9999999999 with 300ms delay between characters
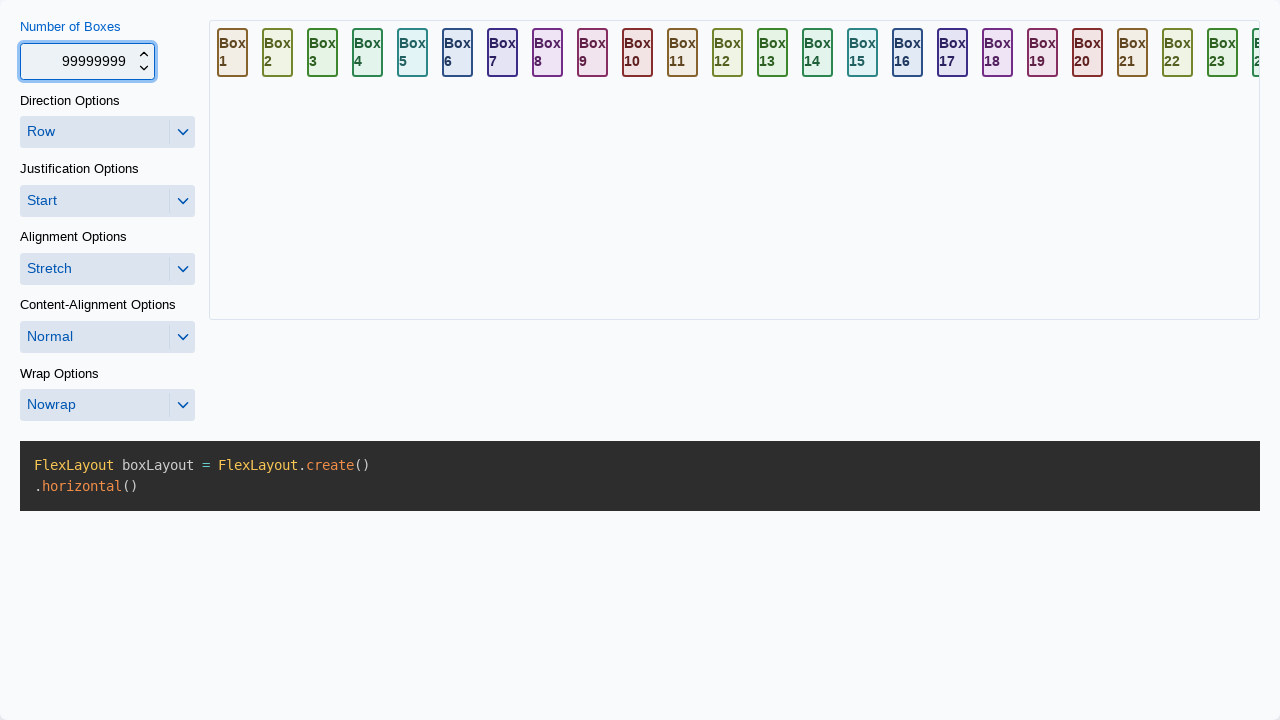

Verified that input value is capped at maximum limit of 99999999
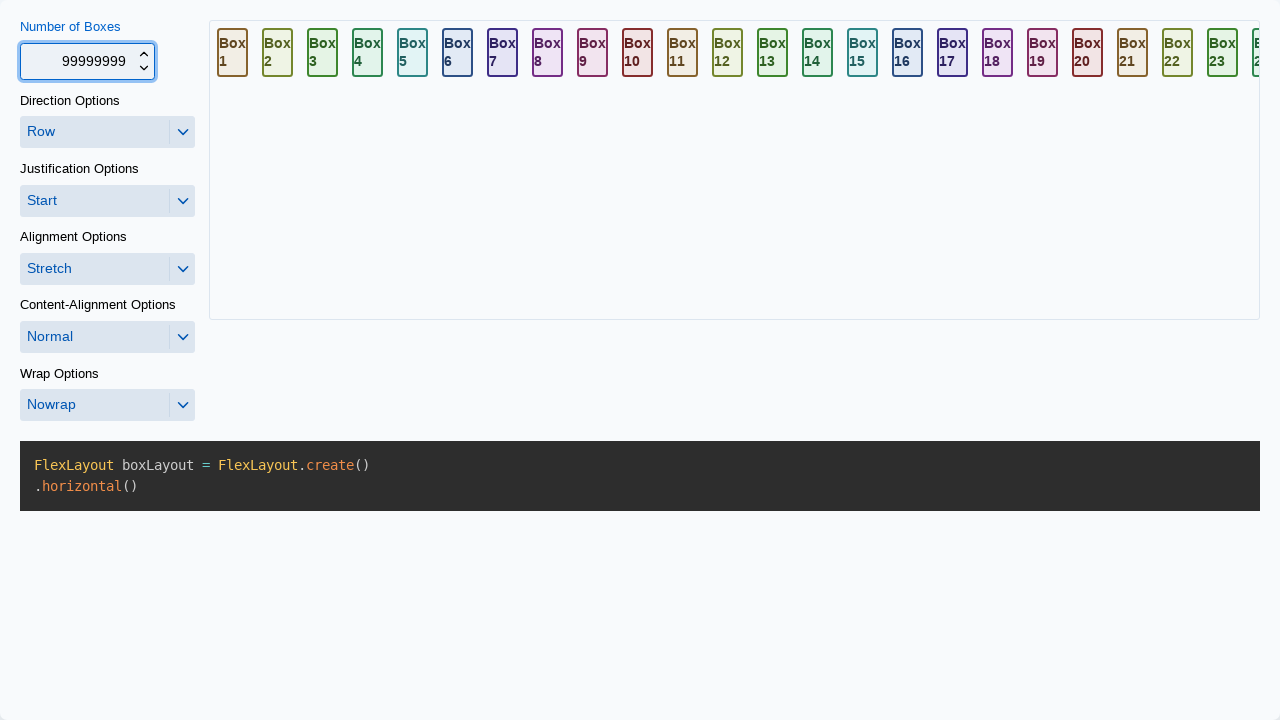

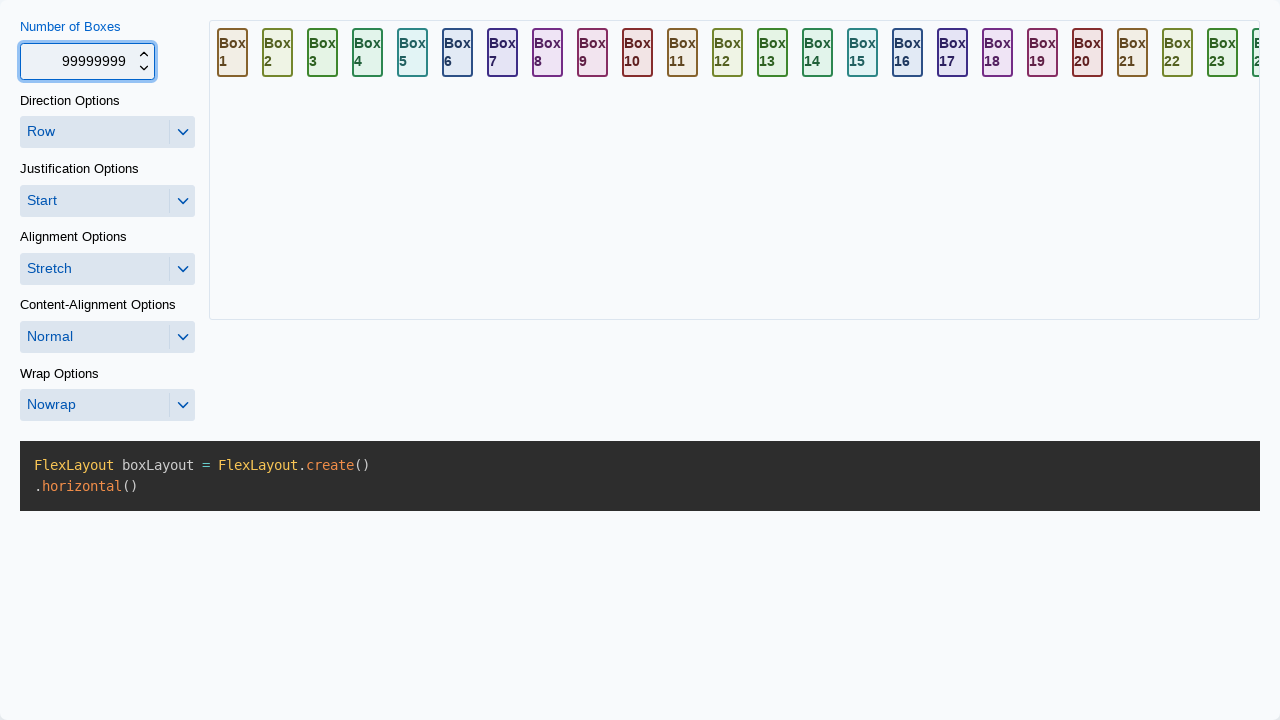